Tests alert handling functionality by triggering immediate and delayed alerts and accepting them

Starting URL: https://demoqa.com/alerts

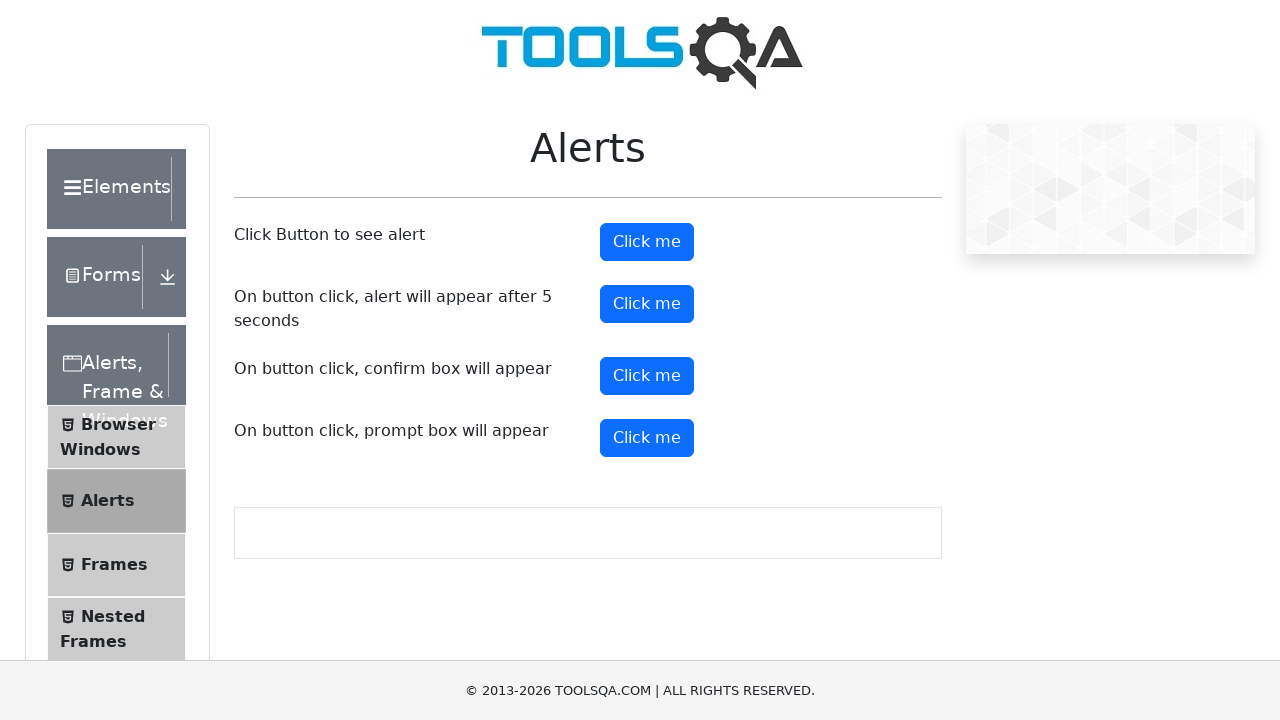

Clicked button to trigger immediate alert at (647, 242) on #alertButton
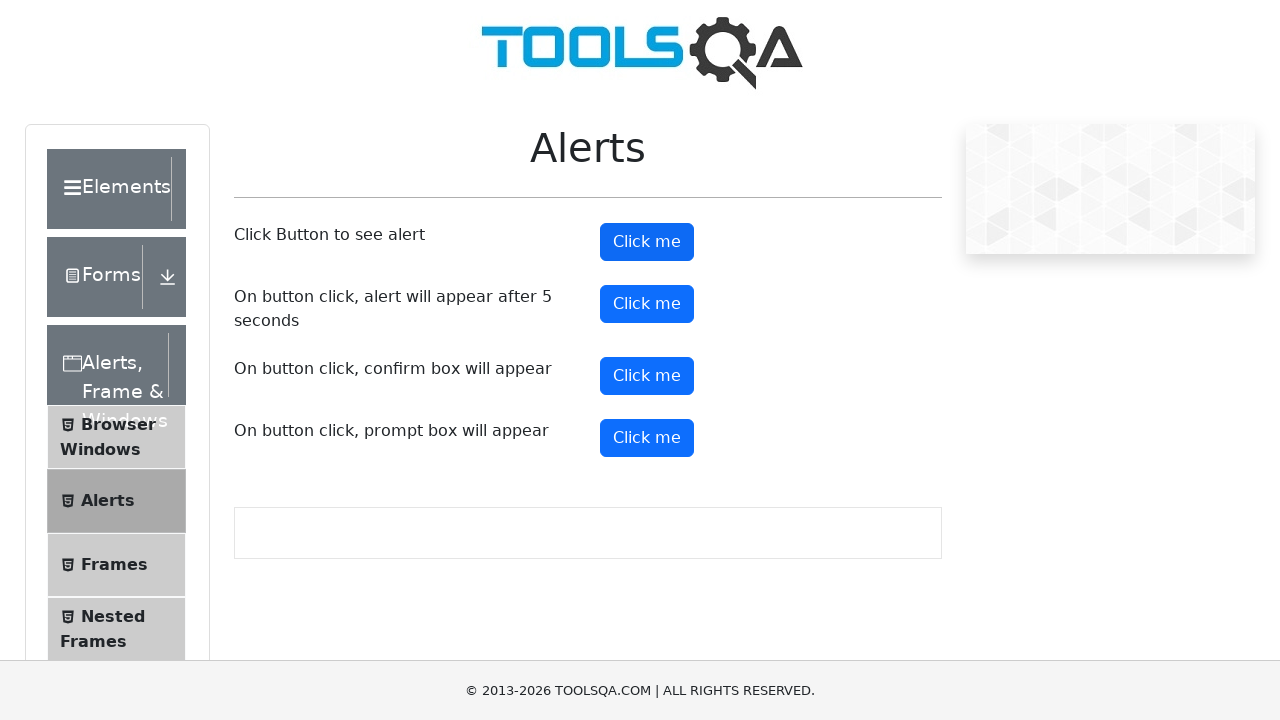

Set up dialog handler to accept alerts
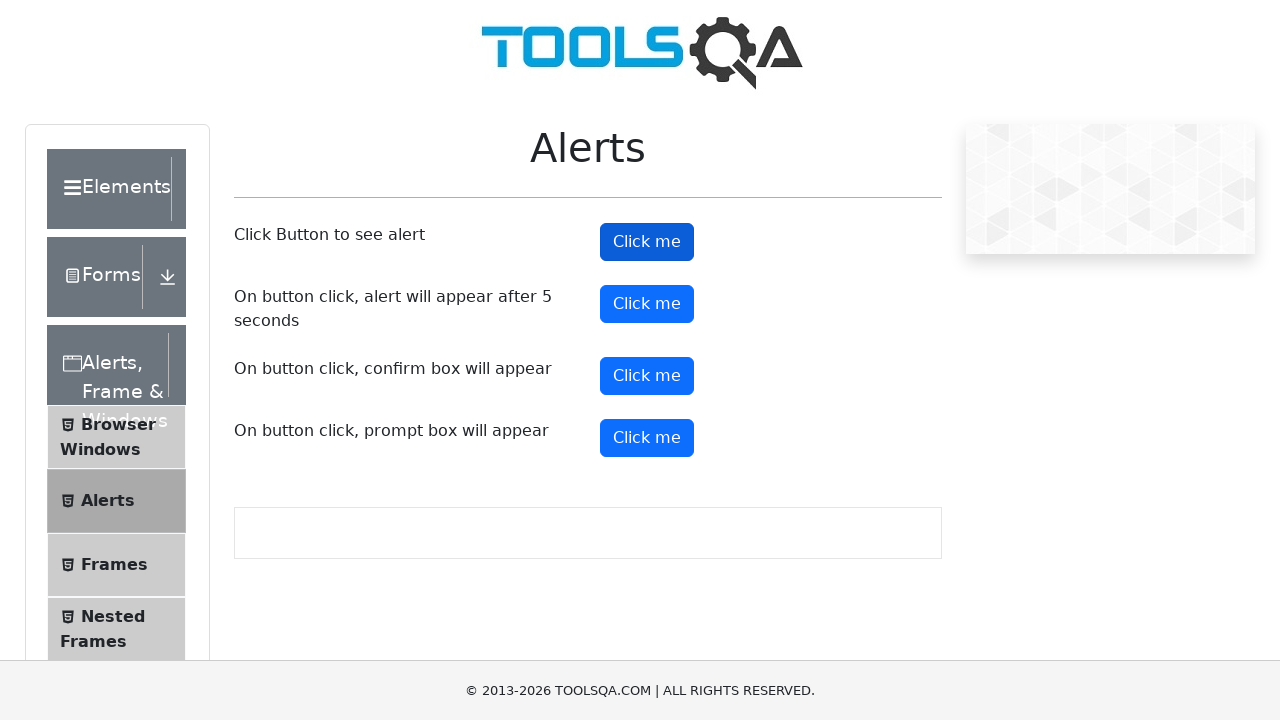

Clicked button to trigger delayed alert at (647, 304) on #timerAlertButton
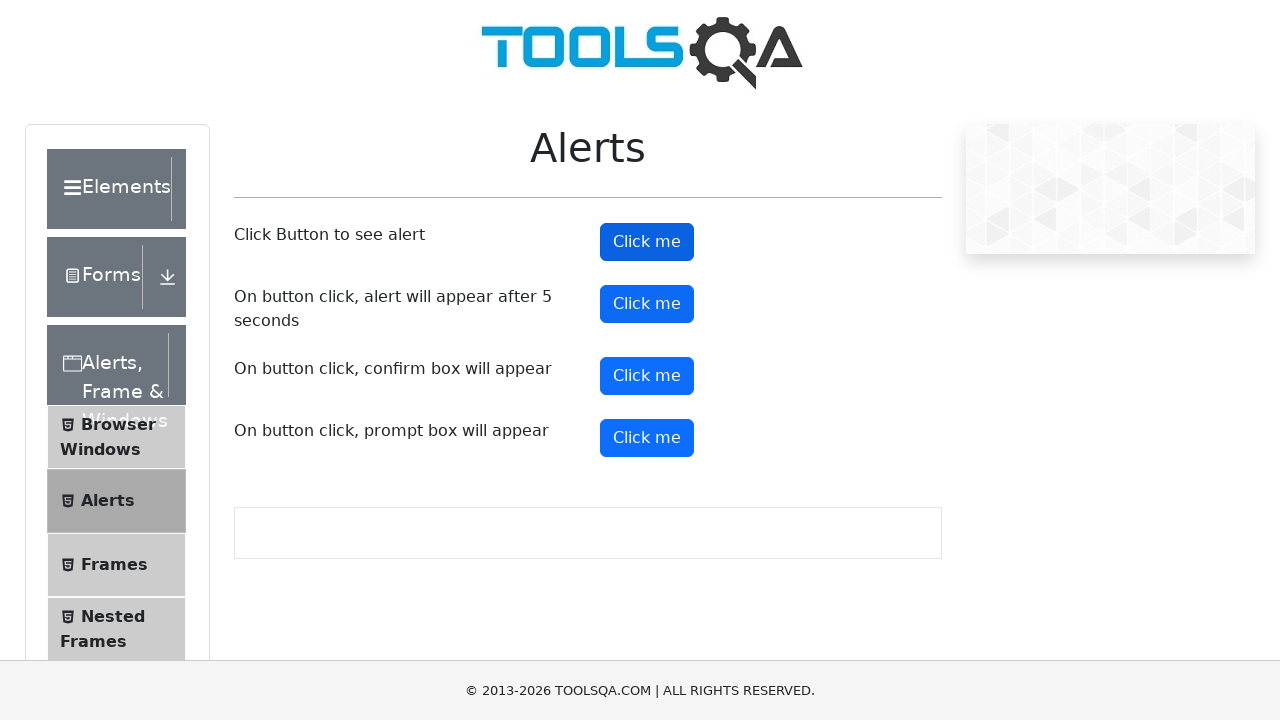

Waited 5 seconds for delayed alert to appear and be accepted
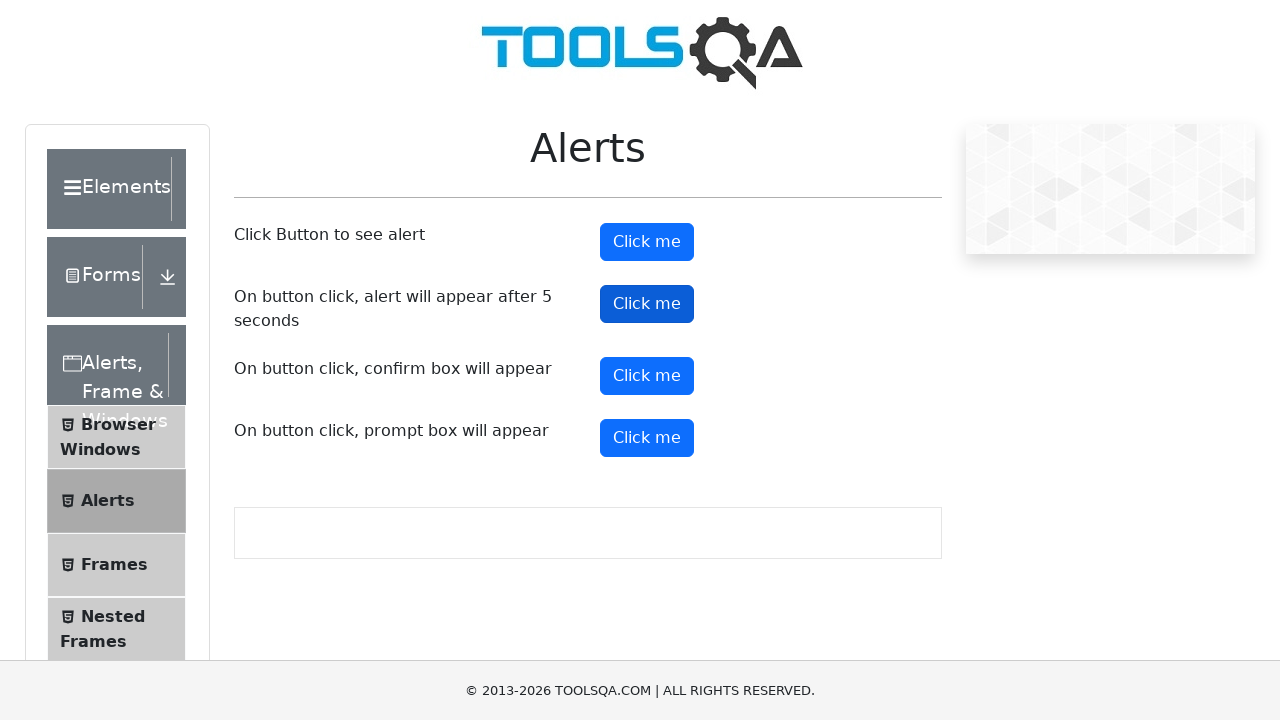

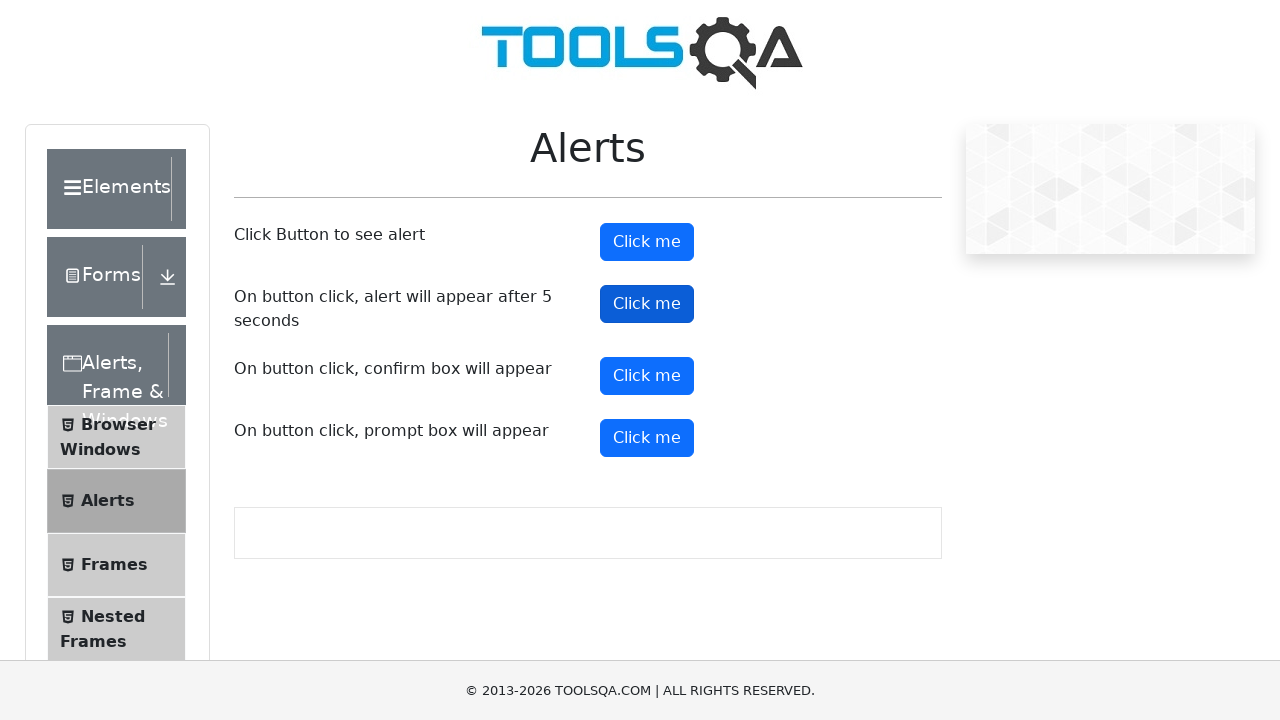